Tests A/B test opt-out by setting the opt-out cookie on the main site before navigating to the A/B test page, then verifying the page shows the non-test version.

Starting URL: http://the-internet.herokuapp.com

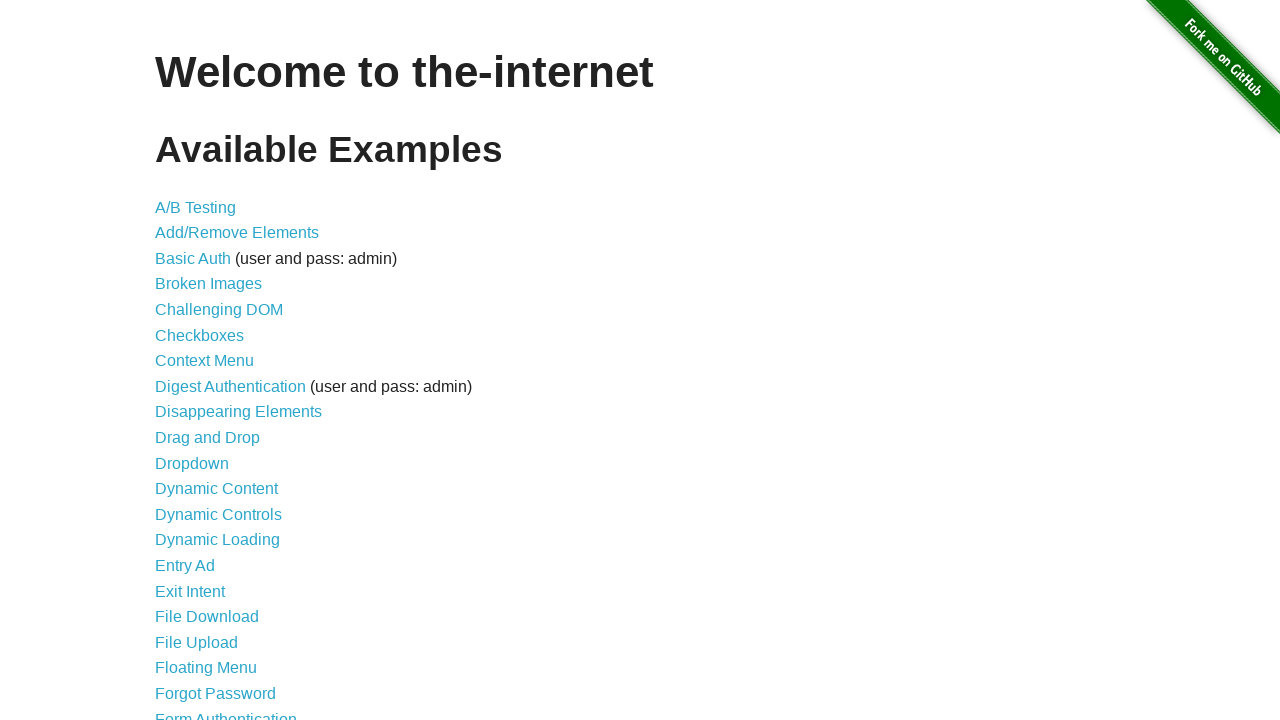

Added optimizelyOptOut cookie set to 'true' on the main site domain
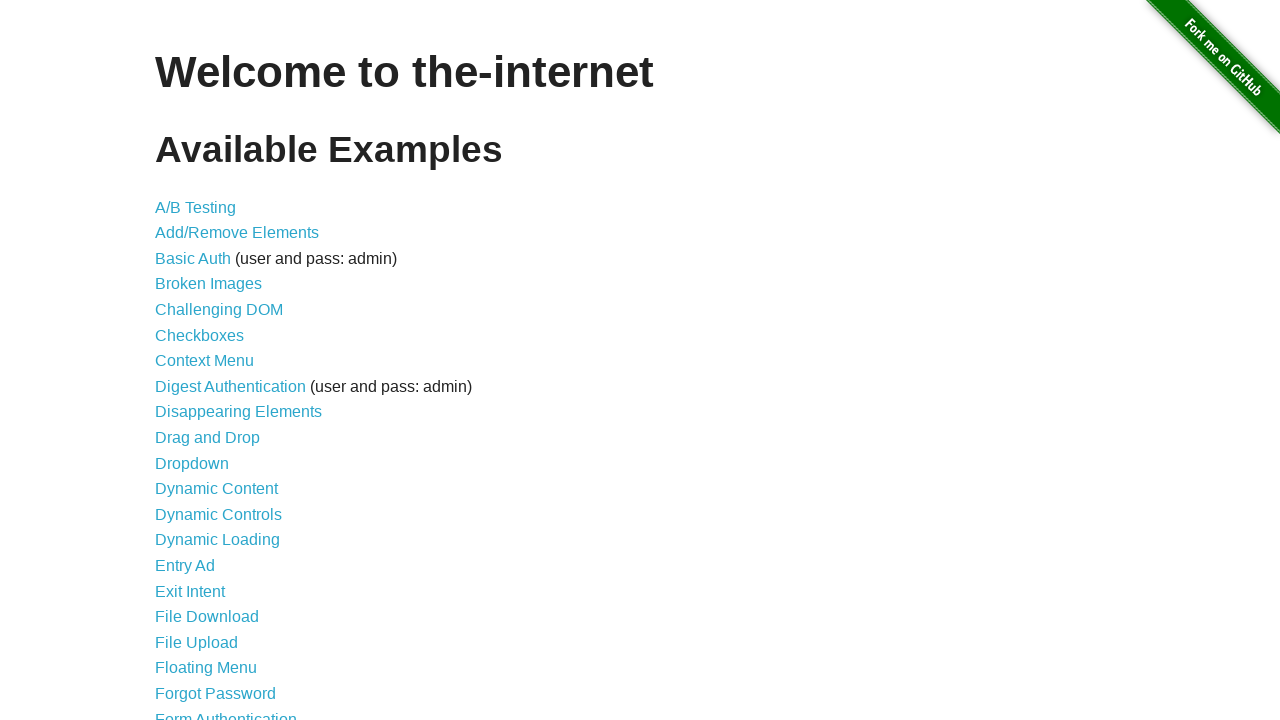

Navigated to A/B test page at http://the-internet.herokuapp.com/abtest
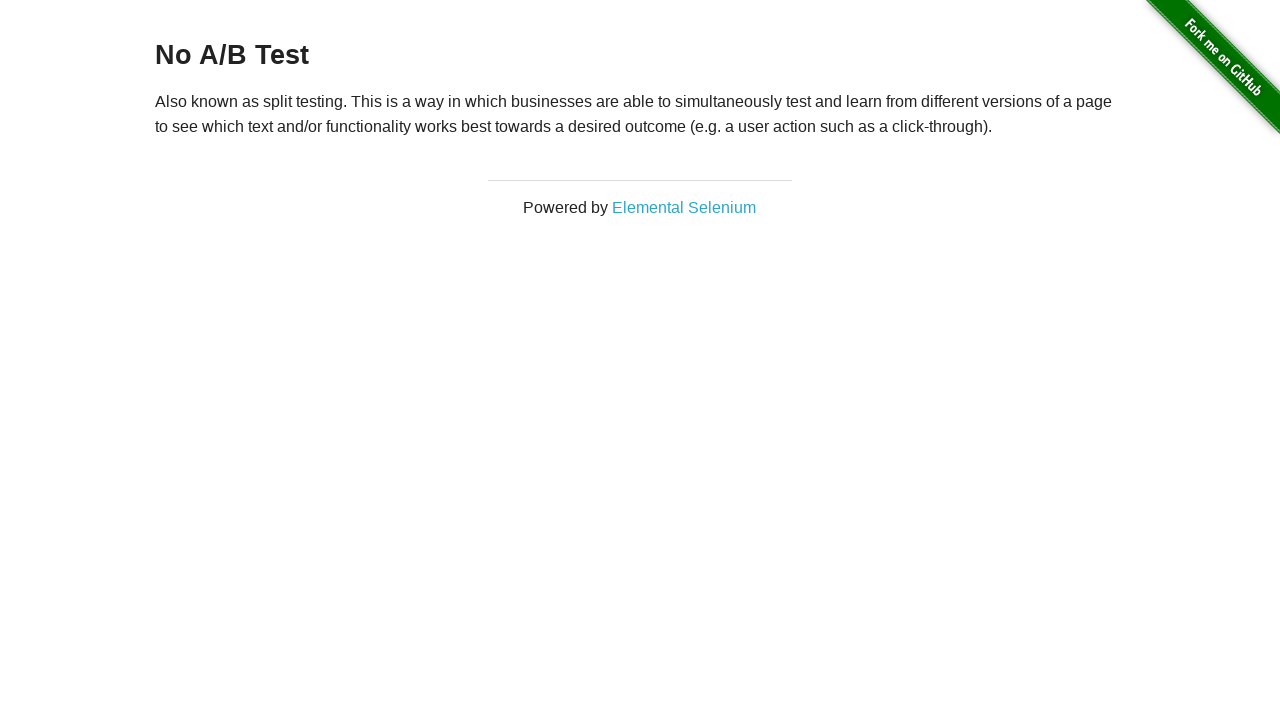

Page loaded and h3 heading element is visible
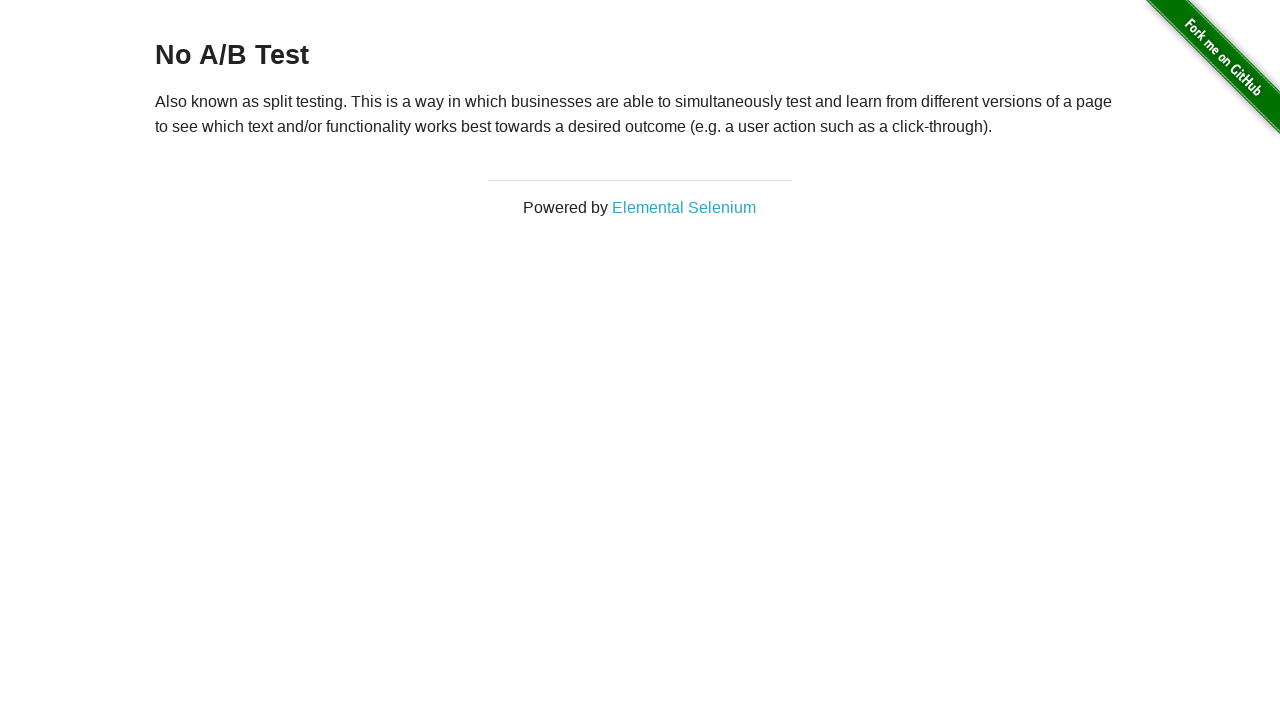

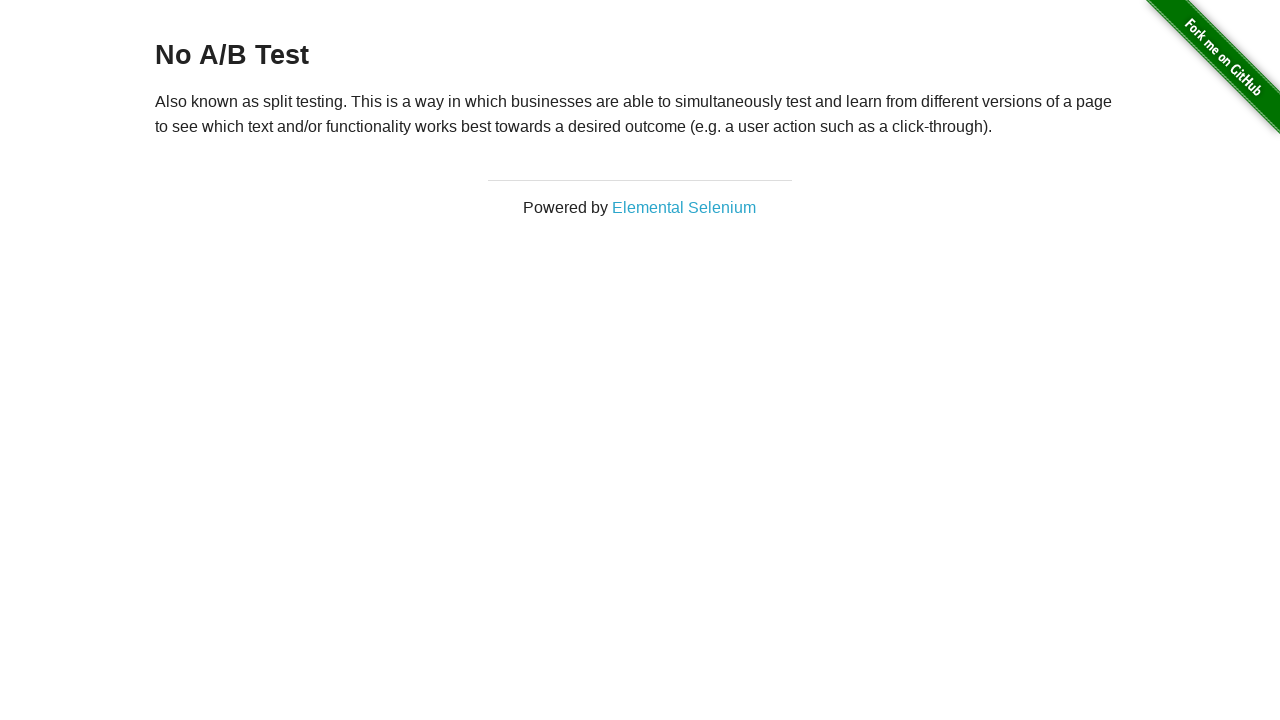